Tests table functionality by iterating through product rows to find a specific course and verifying its price value equals '25'

Starting URL: https://rahulshettyacademy.com/AutomationPractice/

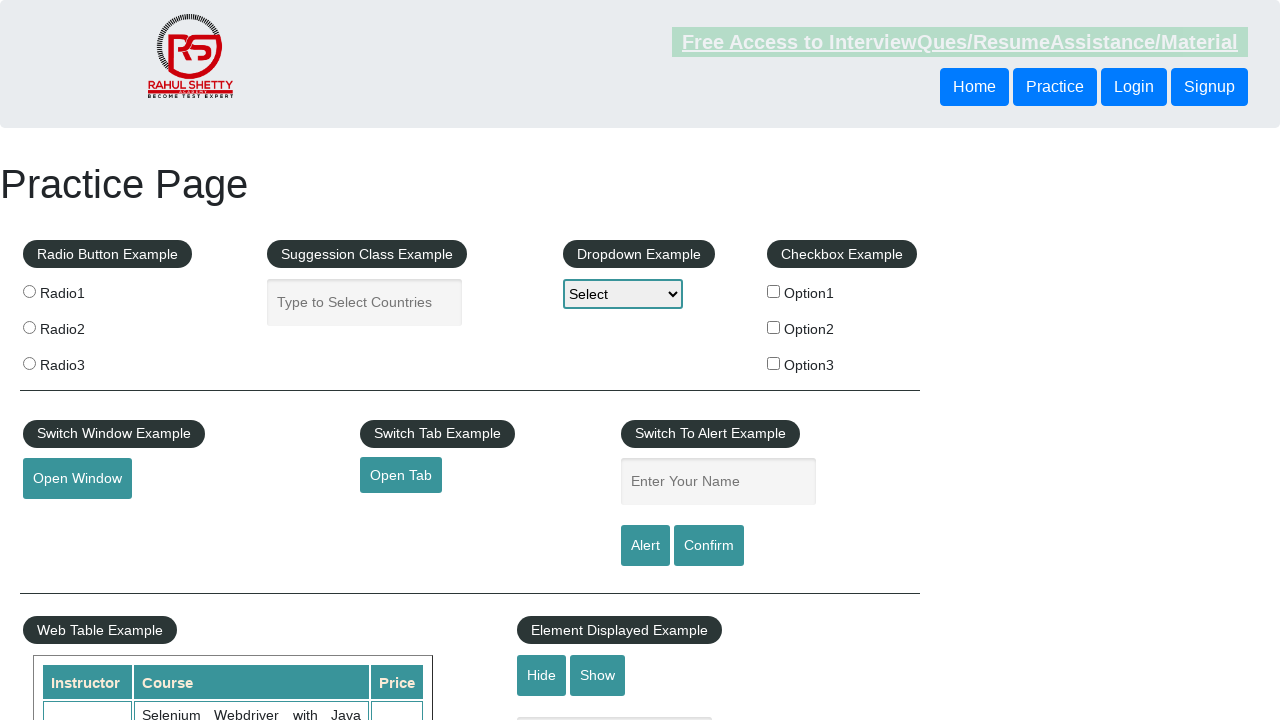

Waited for product table to load
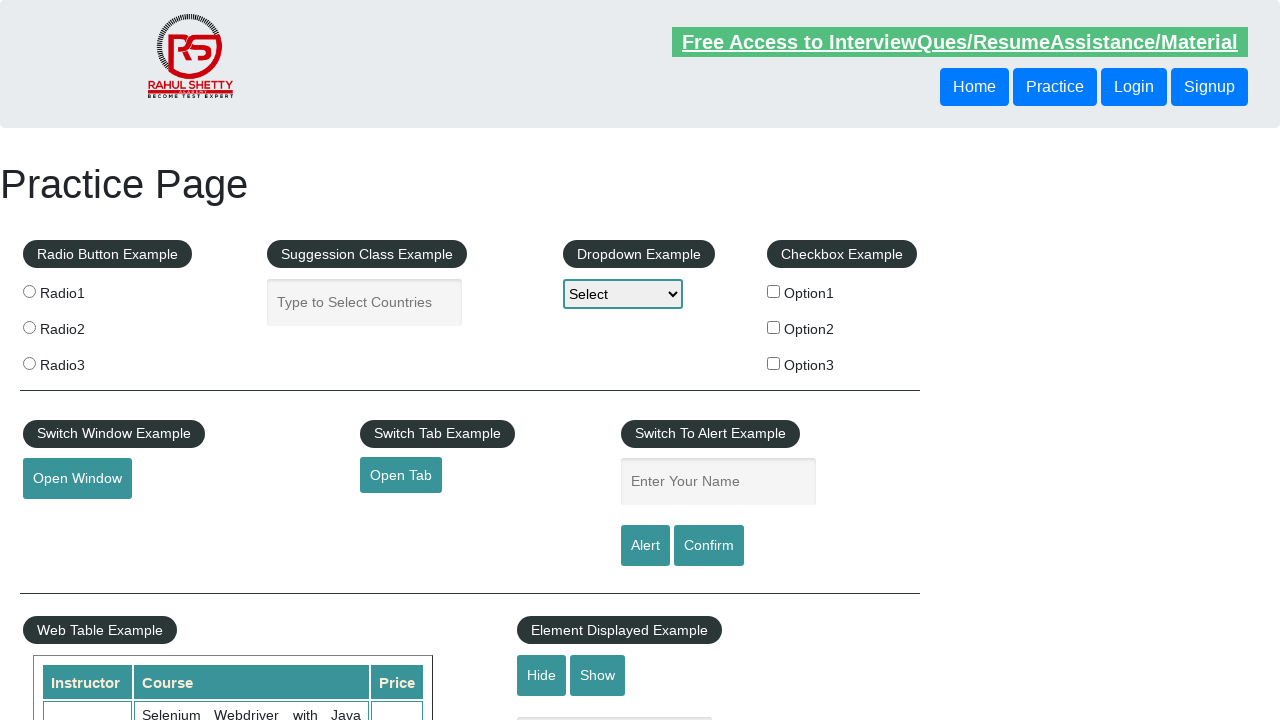

Retrieved all product table rows
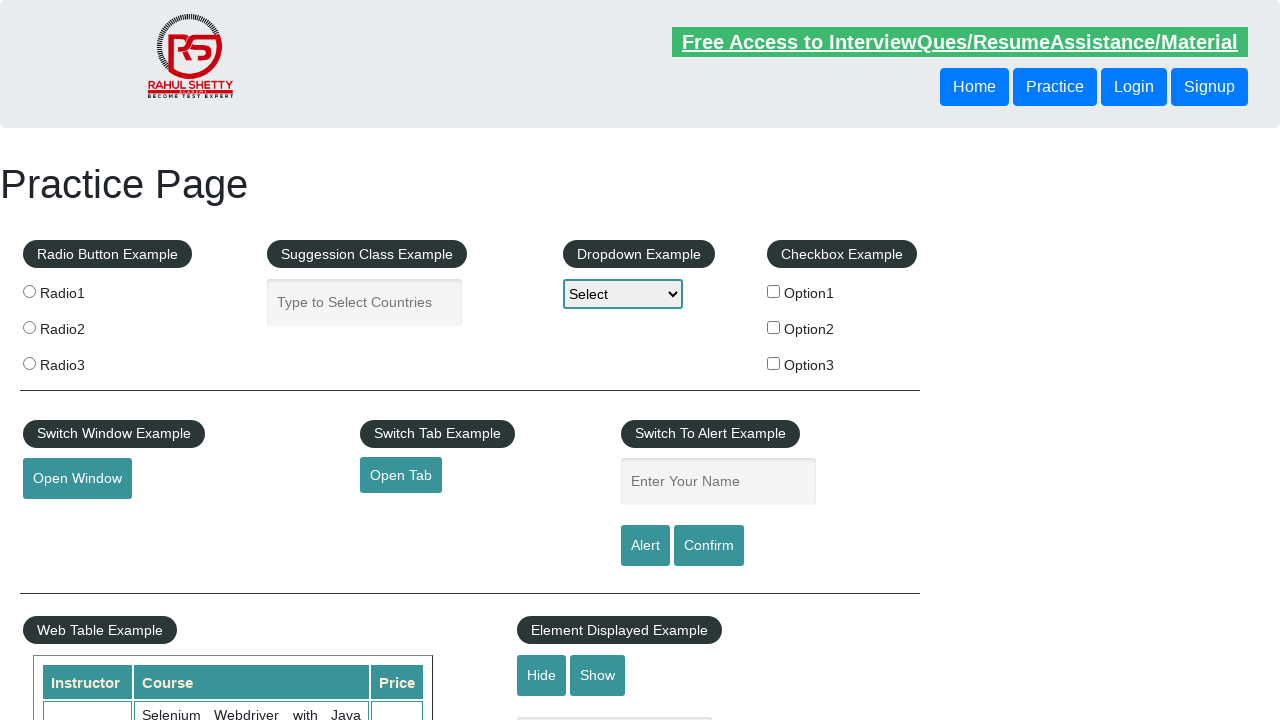

Retrieved course name from row 1: 'Selenium Webdriver with Java Basics + Advanced + Interview Guide'
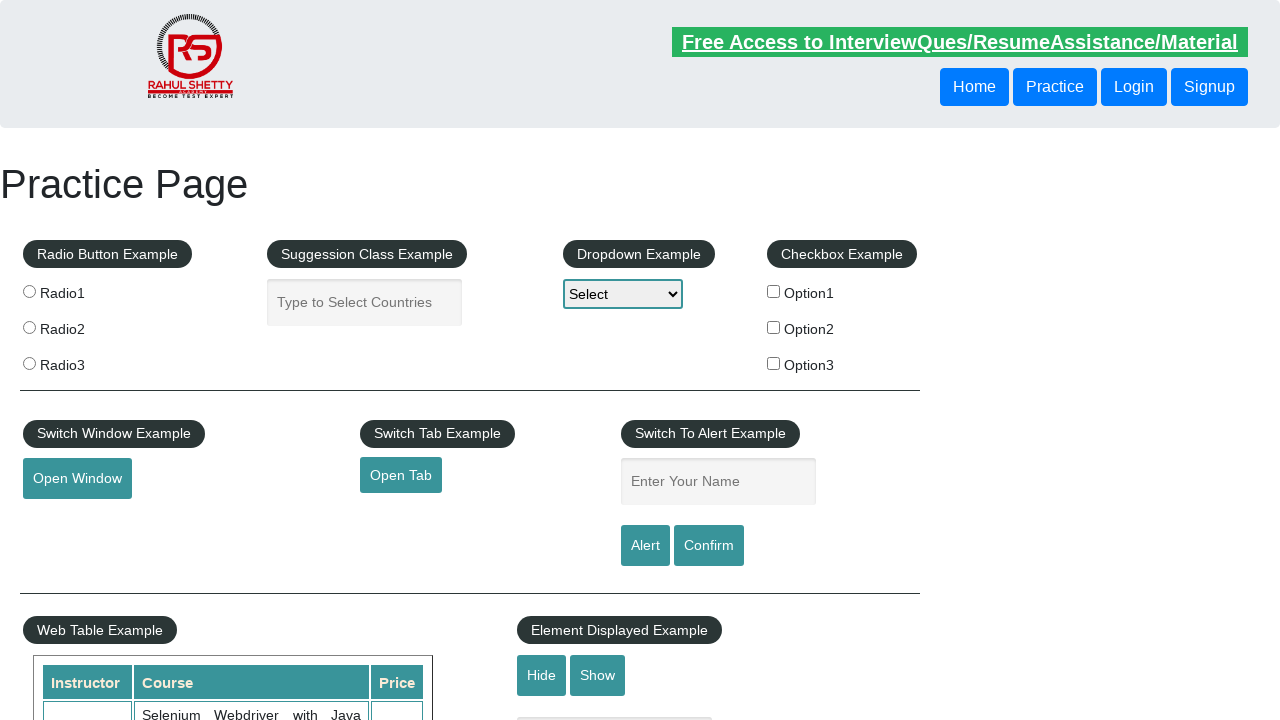

Retrieved course name from row 2: 'Learn SQL in Practical + Database Testing from Scratch'
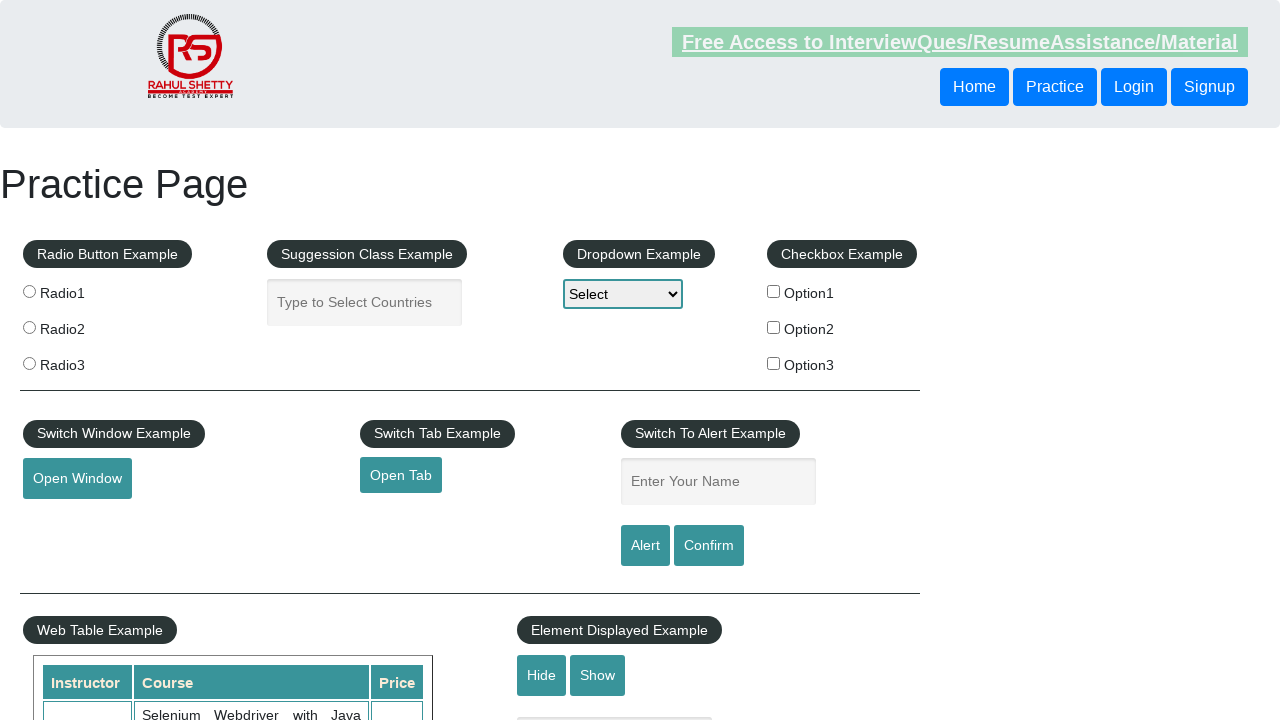

Retrieved course name from row 3: 'Appium (Selenium) - Mobile Automation Testing from Scratch'
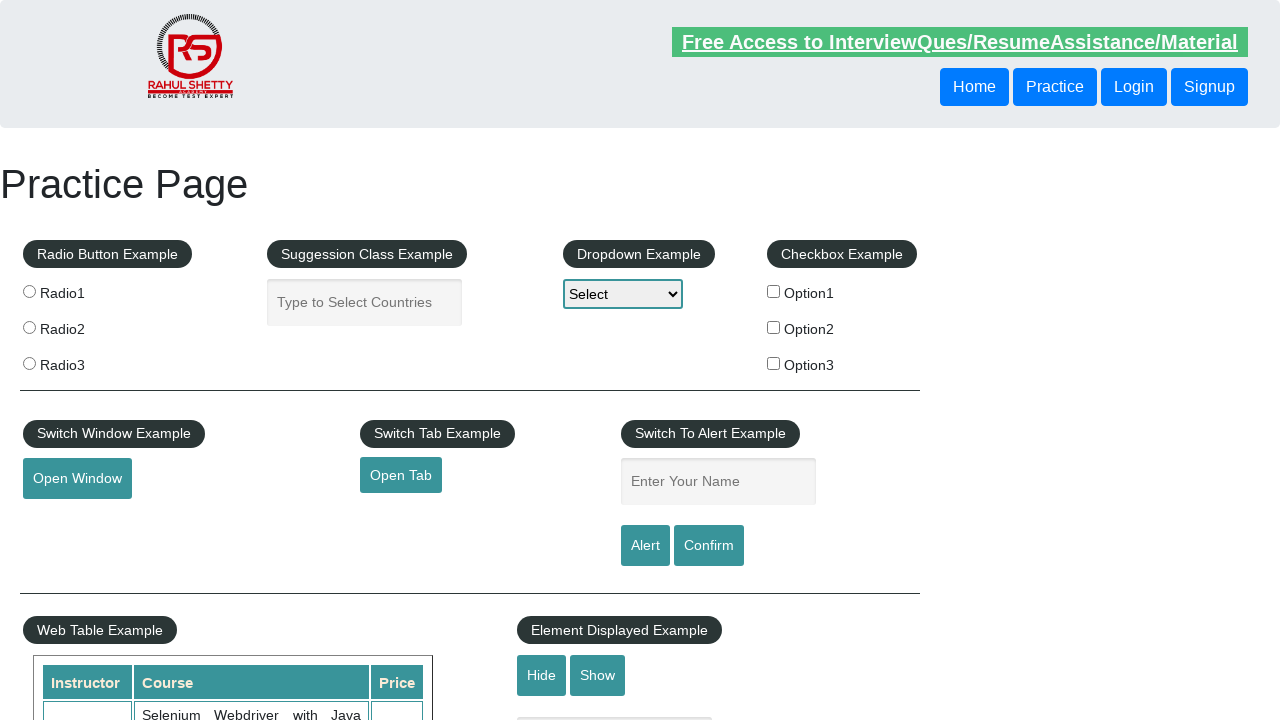

Retrieved course name from row 4: 'WebSecurity Testing for Beginners-QA knowledge to next level'
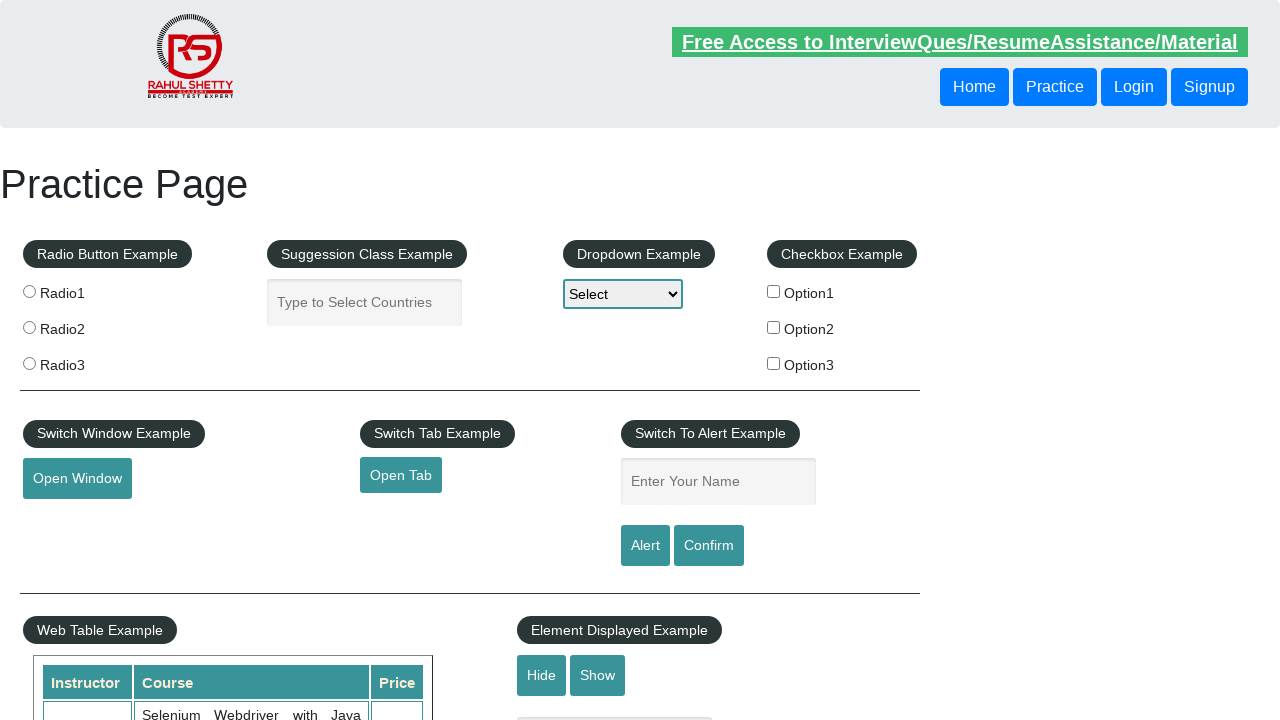

Retrieved course name from row 5: 'Learn JMETER from Scratch - (Performance + Load) Testing Tool'
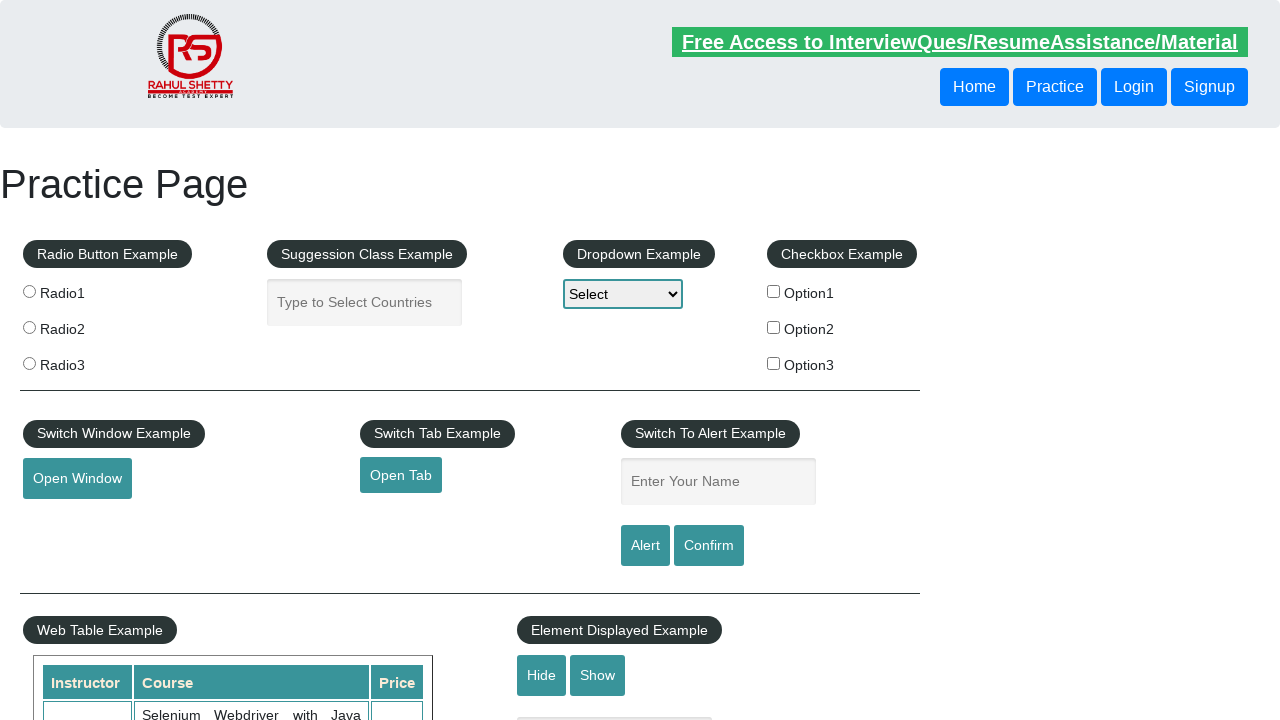

Retrieved course name from row 6: 'WebServices / REST API Testing with SoapUI'
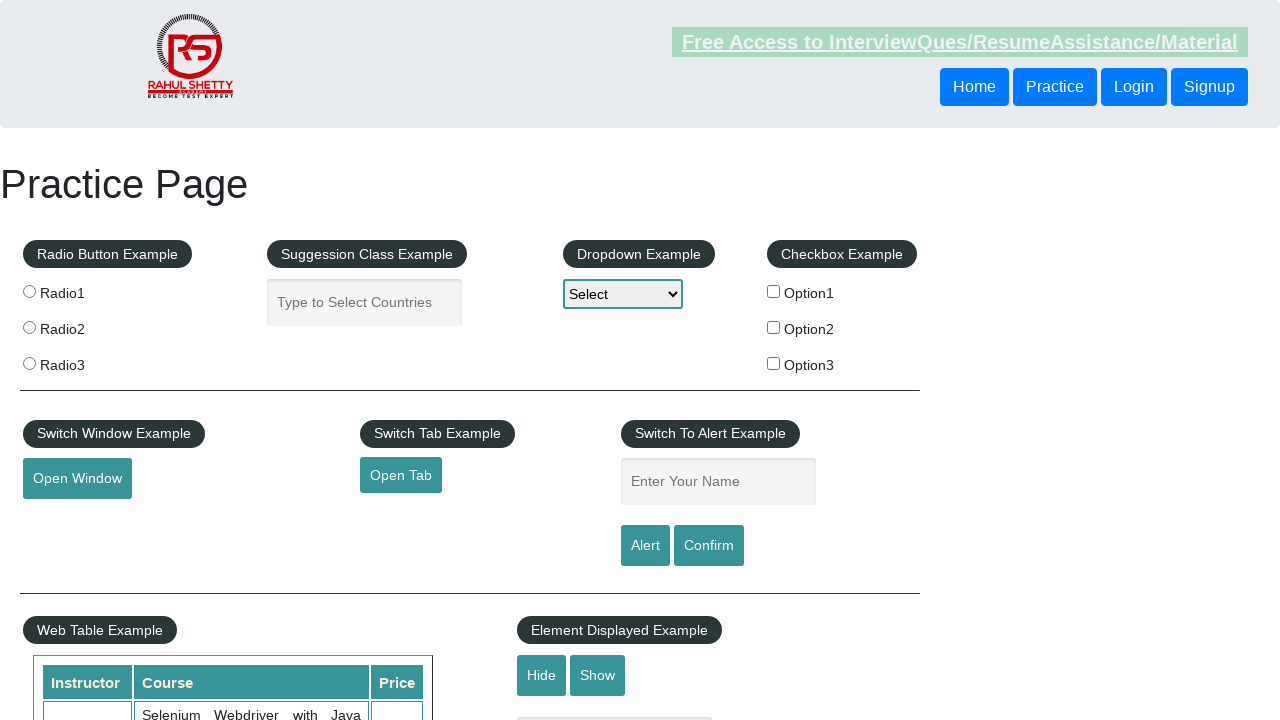

Retrieved course name from row 7: 'QA Expert Course :Software Testing + Bugzilla + SQL + Agile'
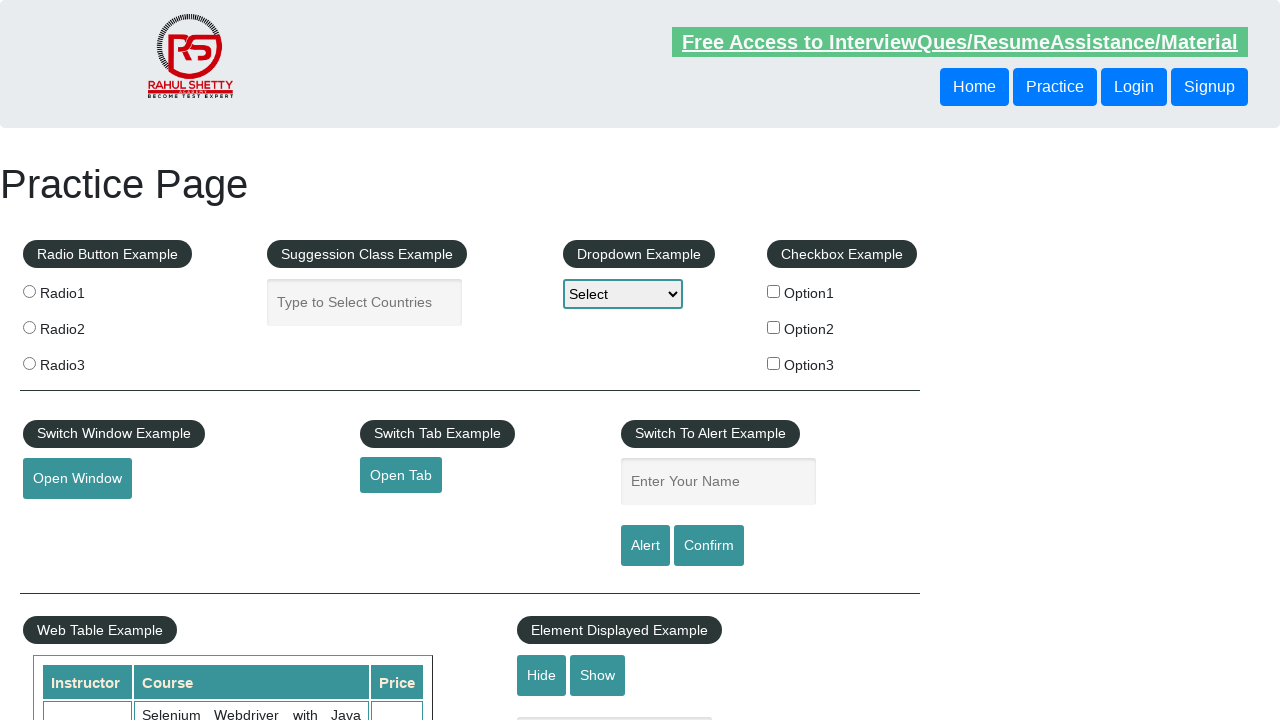

Retrieved course name from row 8: 'Master Selenium Automation in simple Python Language'
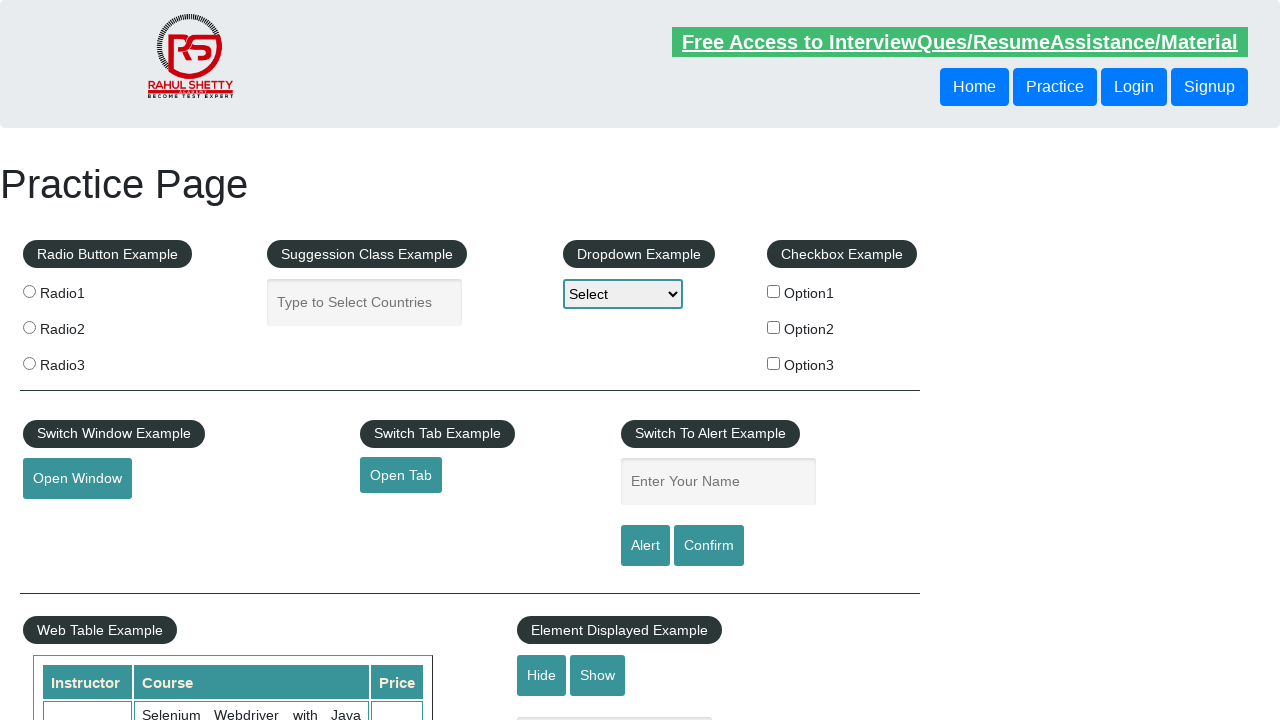

Retrieved price from matching course: '25'
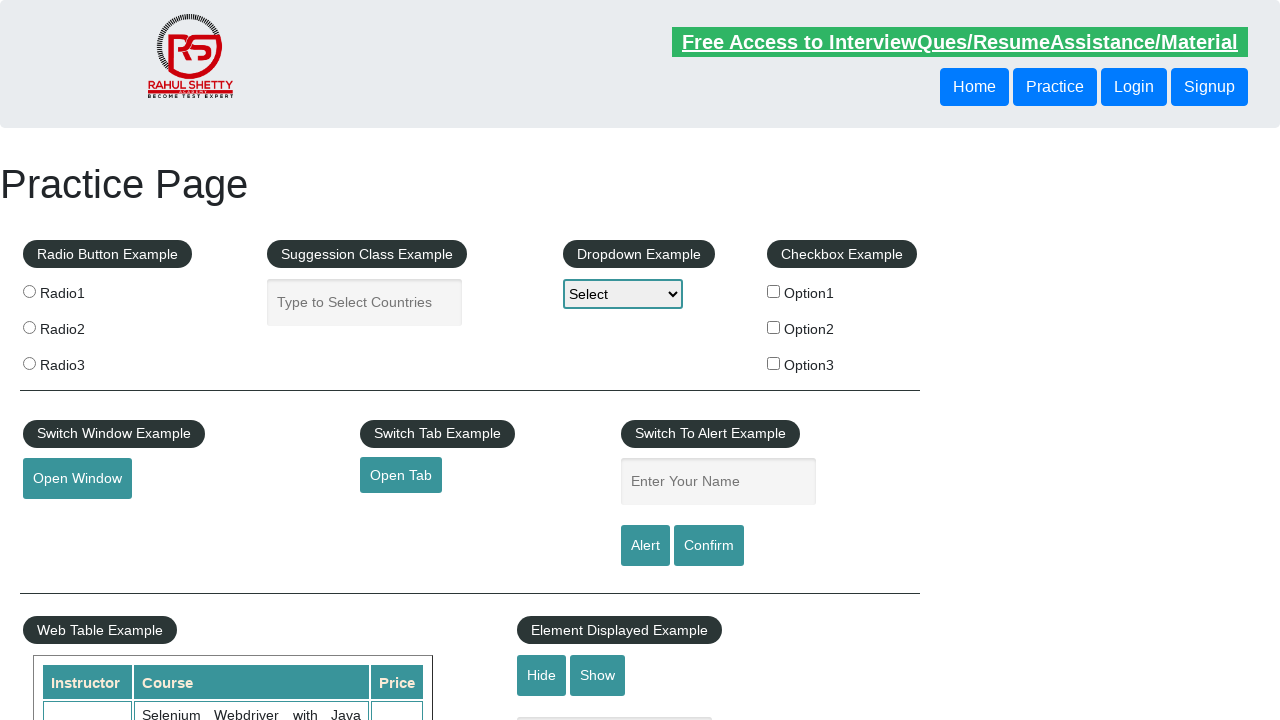

Verified price equals '25' for course at index 8
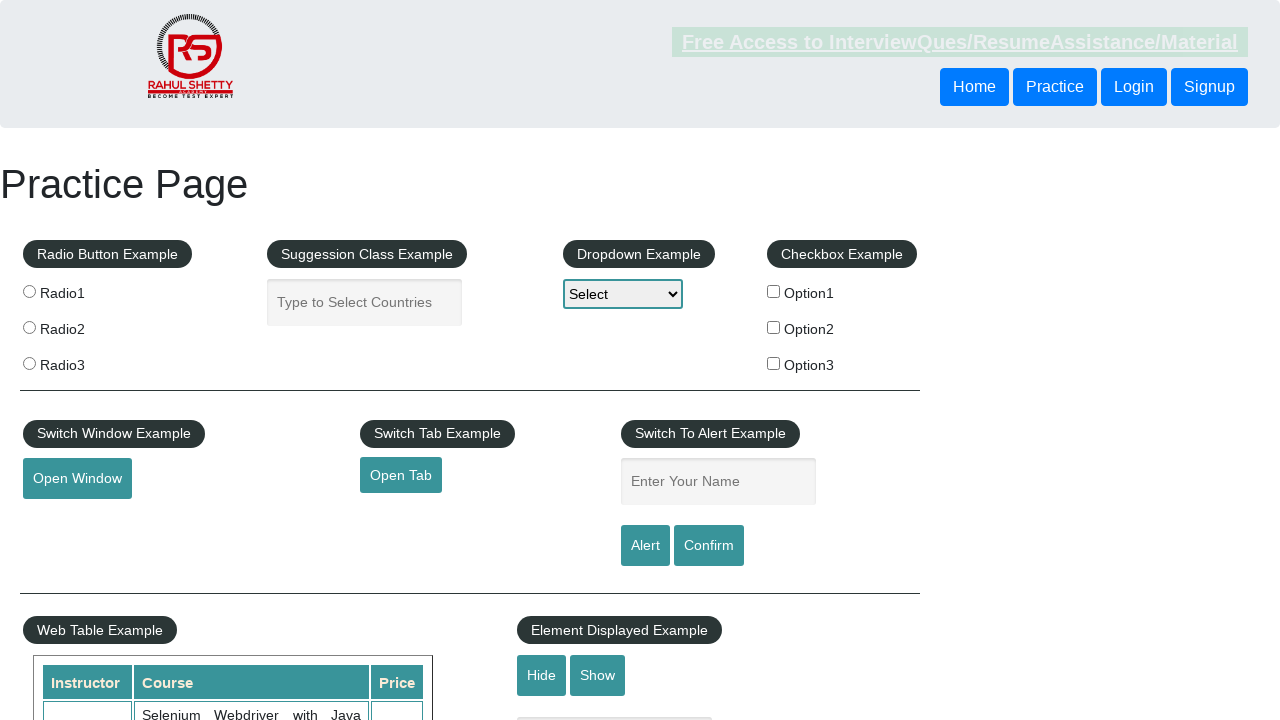

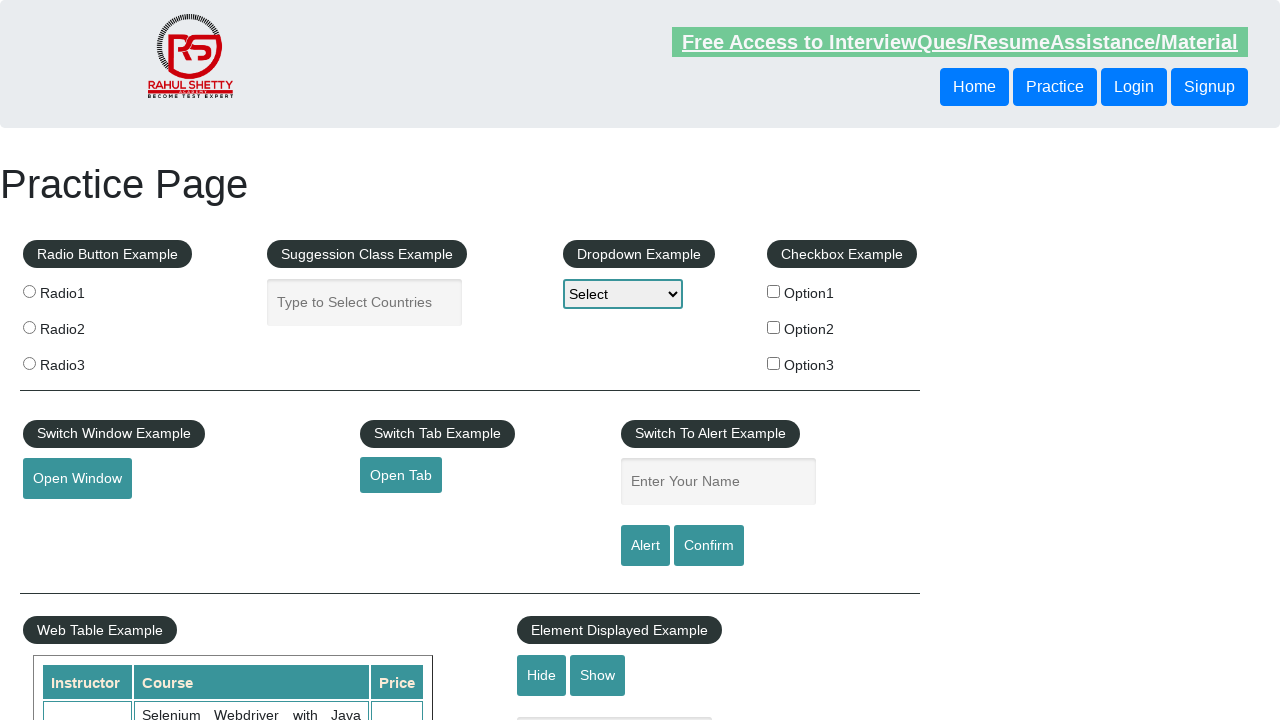